Tests a mathematical dropdown selection form by reading two numbers, calculating their sum, and selecting the result from a dropdown menu

Starting URL: http://suninjuly.github.io/selects1.html

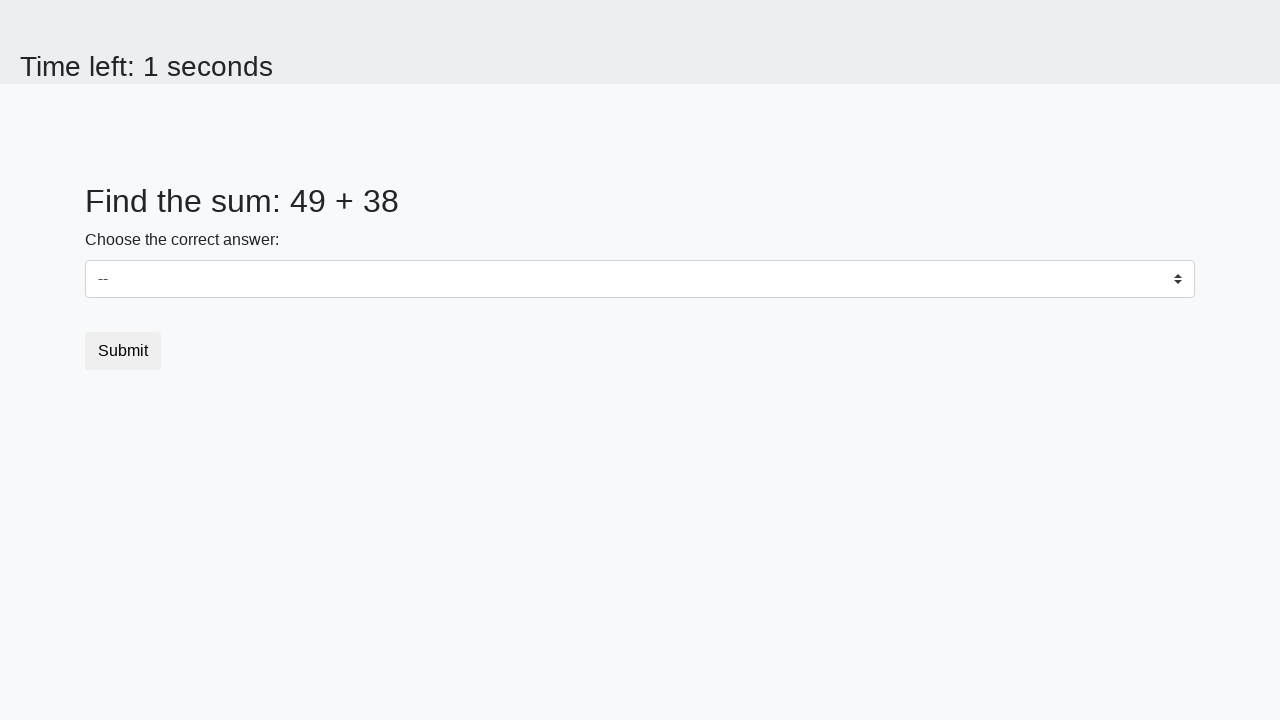

Located first number element with id 'num1'
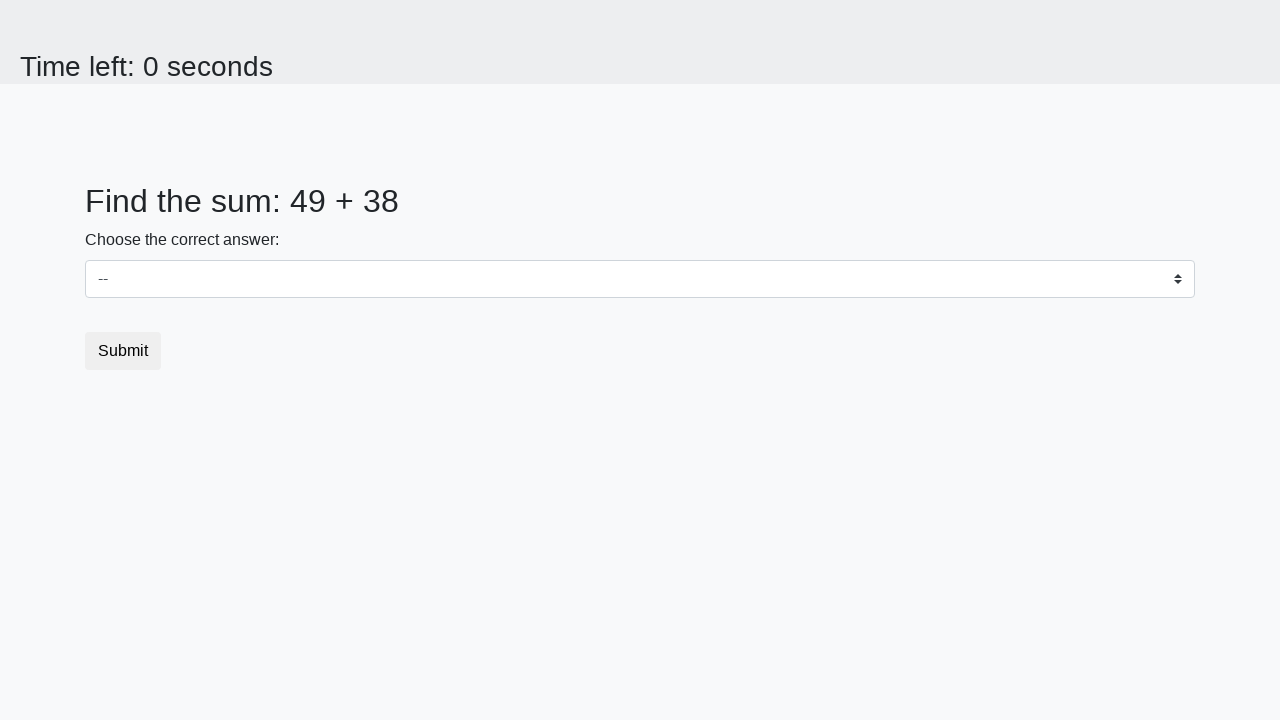

Read first number: 49
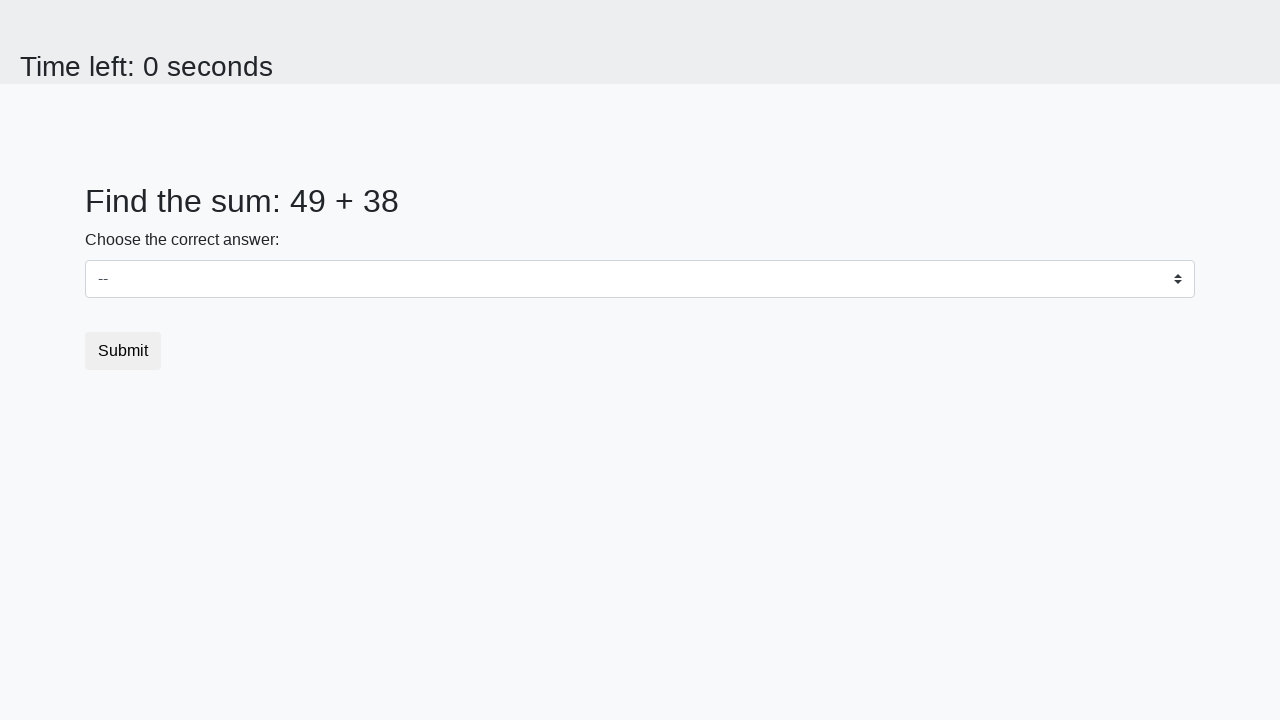

Located second number element with id 'num2'
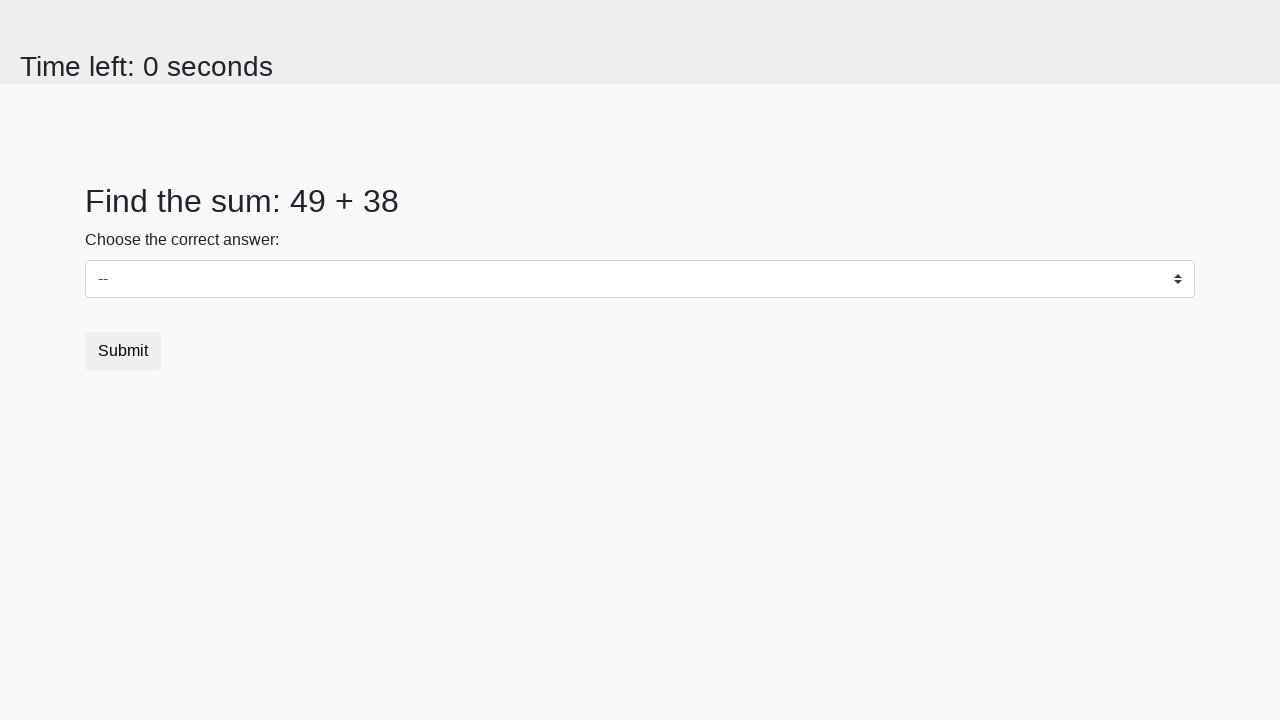

Read second number: 38
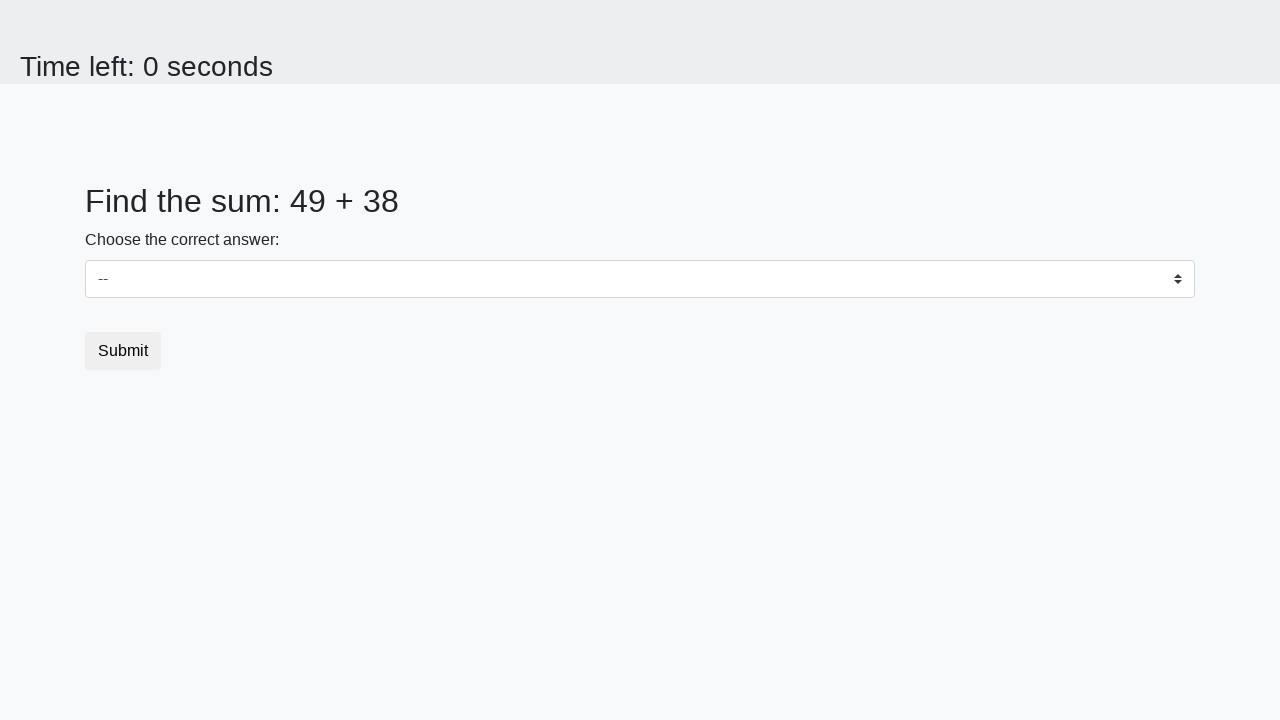

Calculated sum of 49 + 38 = 87
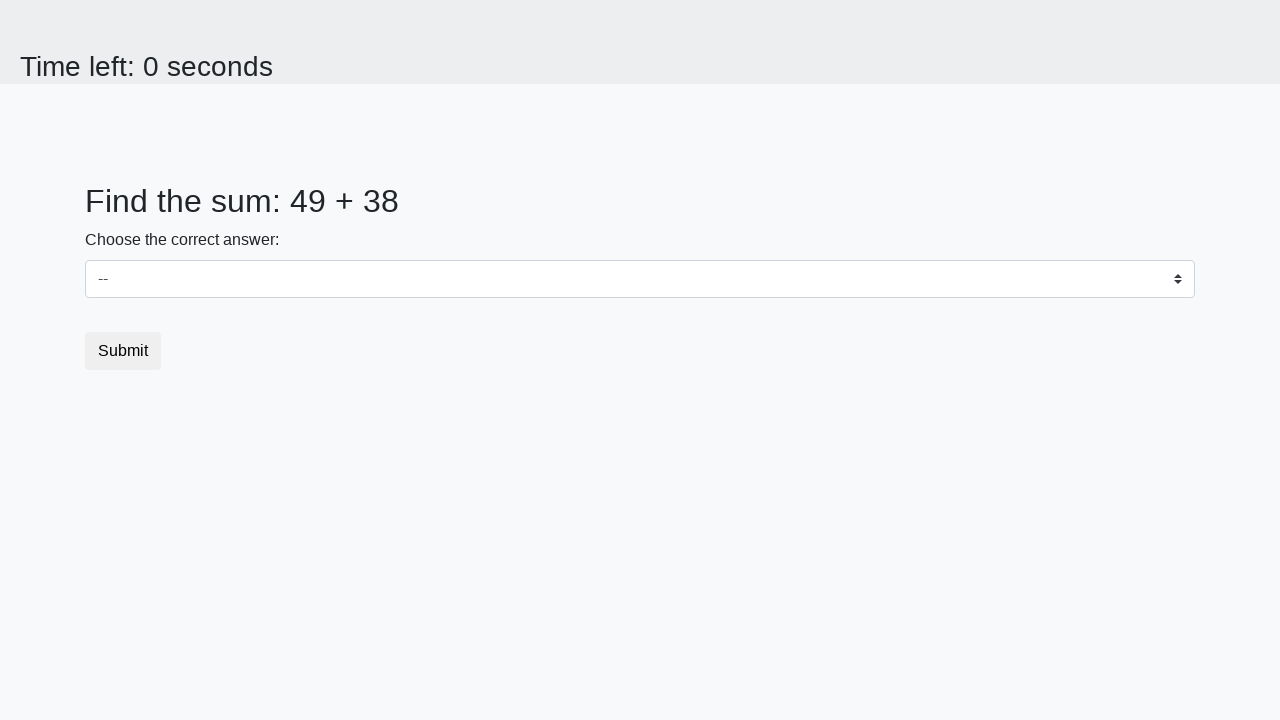

Selected value '87' from dropdown menu on select
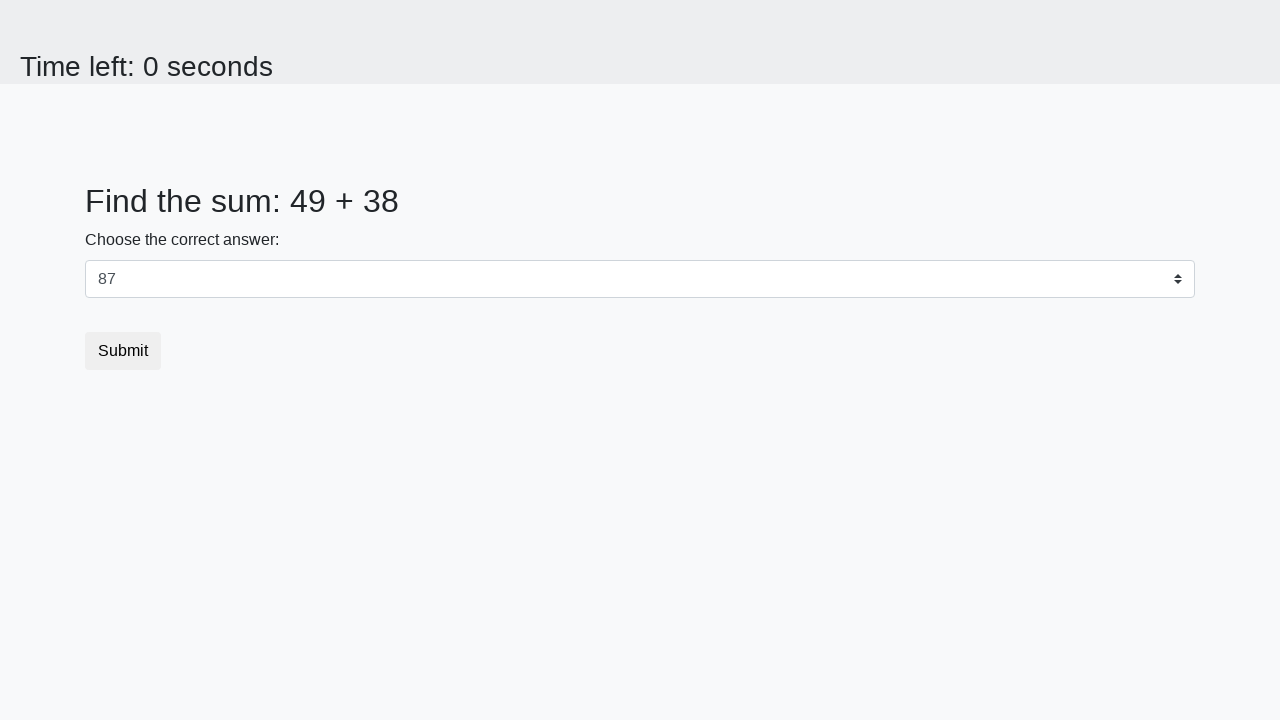

Clicked submit button to submit the form at (123, 351) on button[type="submit"]
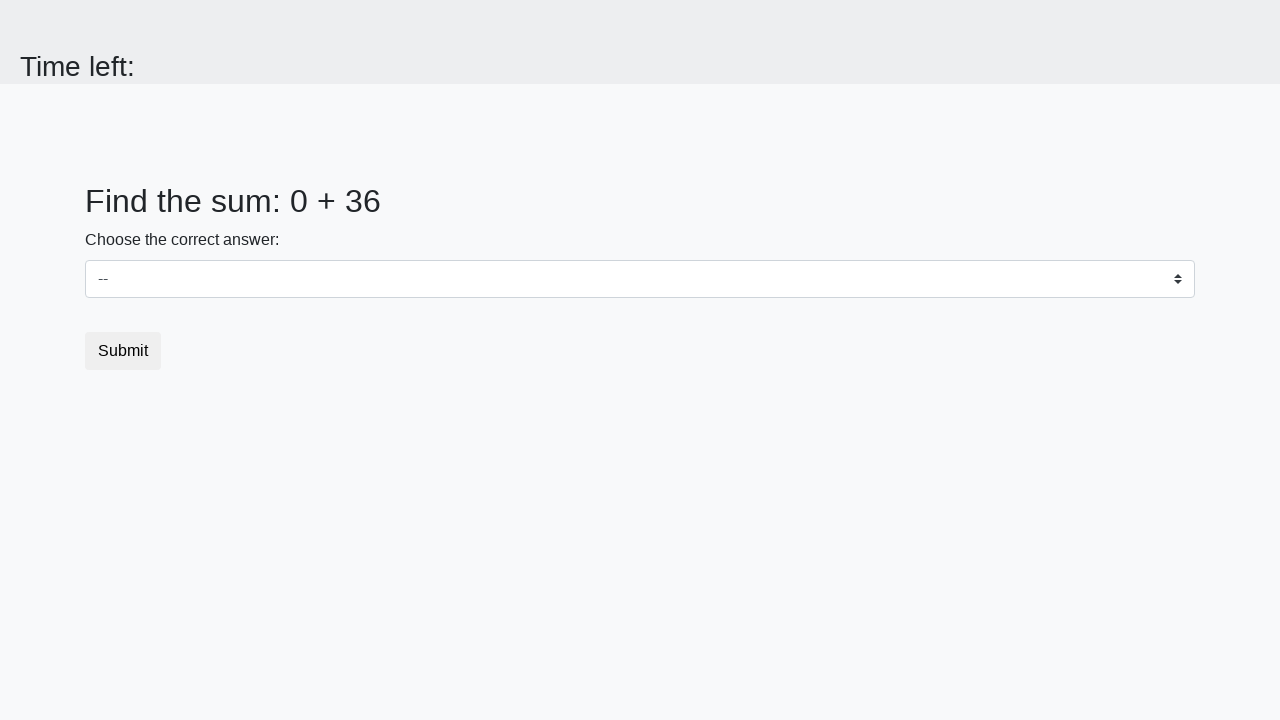

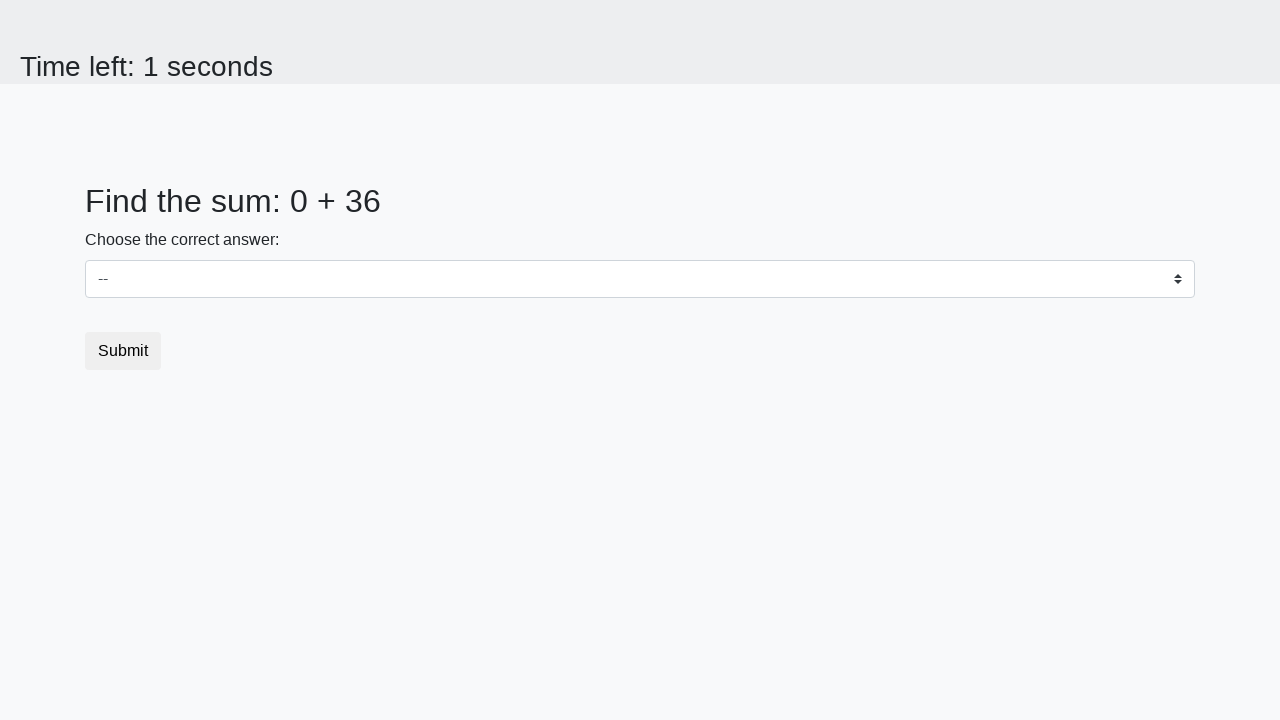